Tests JavaScript alert and confirm dialog handling by entering a name, triggering alerts, and accepting/dismissing them

Starting URL: https://rahulshettyacademy.com/AutomationPractice/

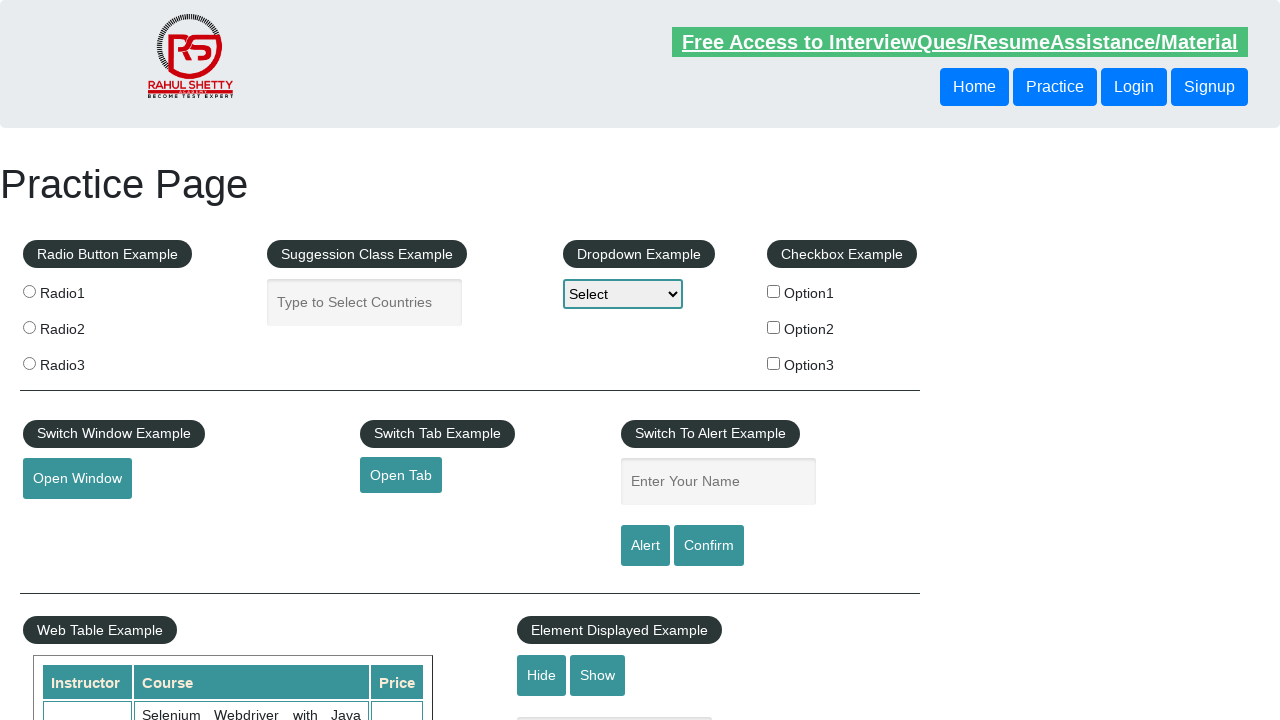

Filled name field with 'Aditya' on #name
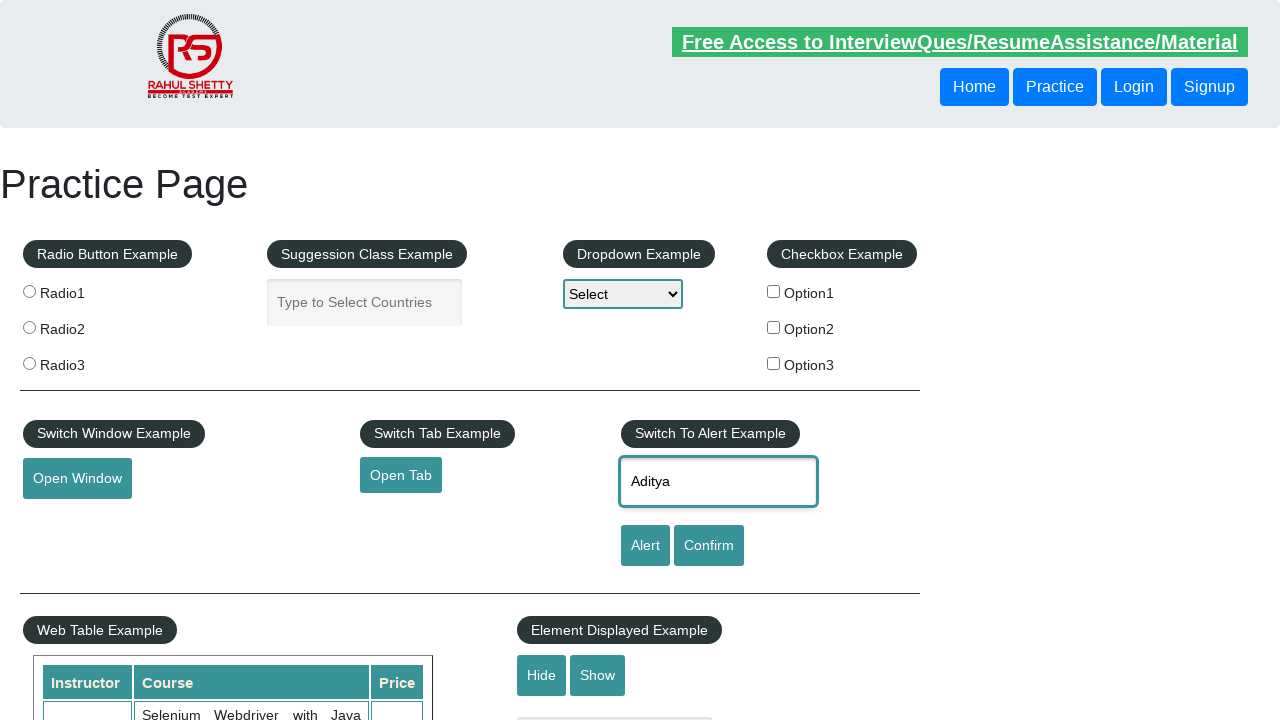

Clicked alert button to trigger JavaScript alert at (645, 546) on #alertbtn
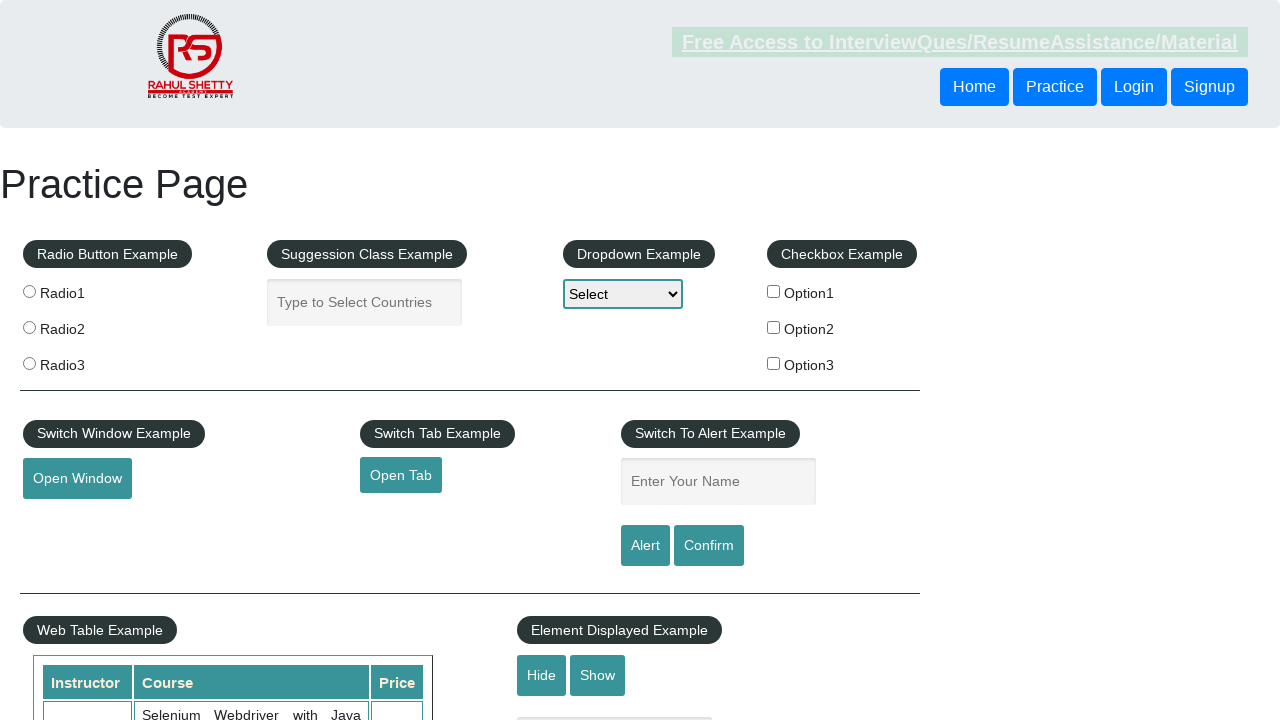

Set up dialog handler to accept alerts
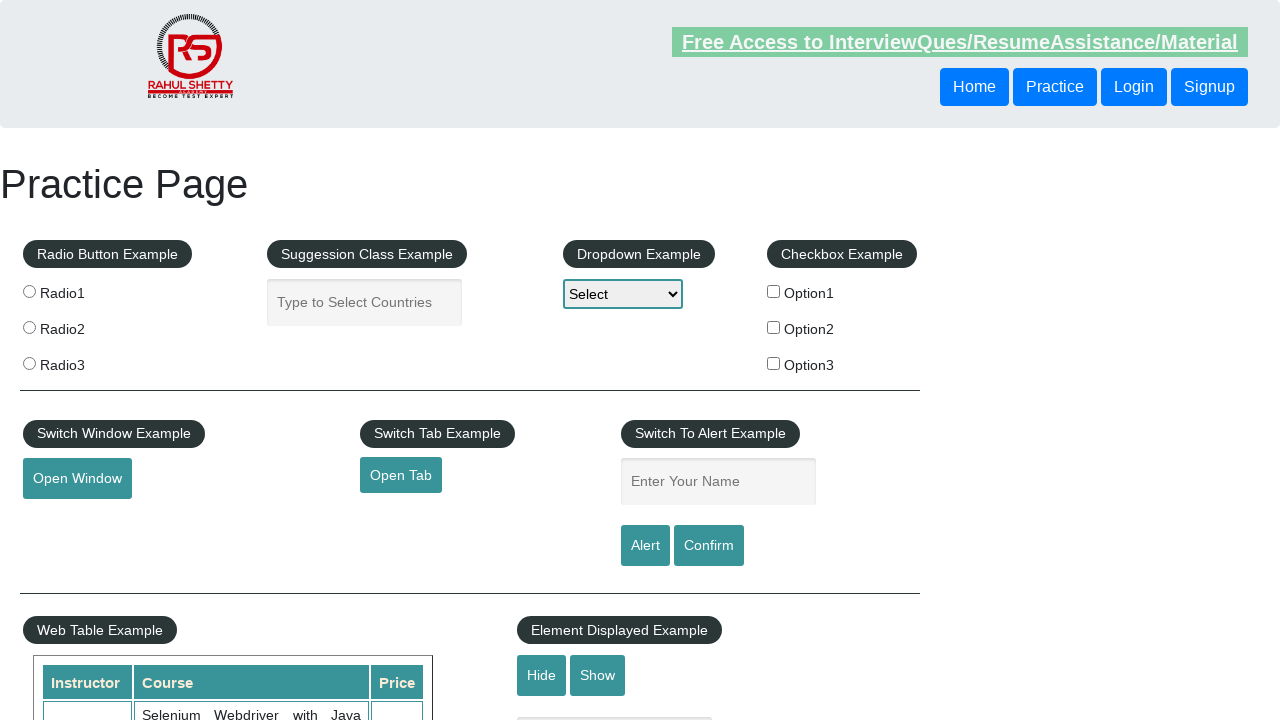

Registered one-time alert handler to capture and accept alert message
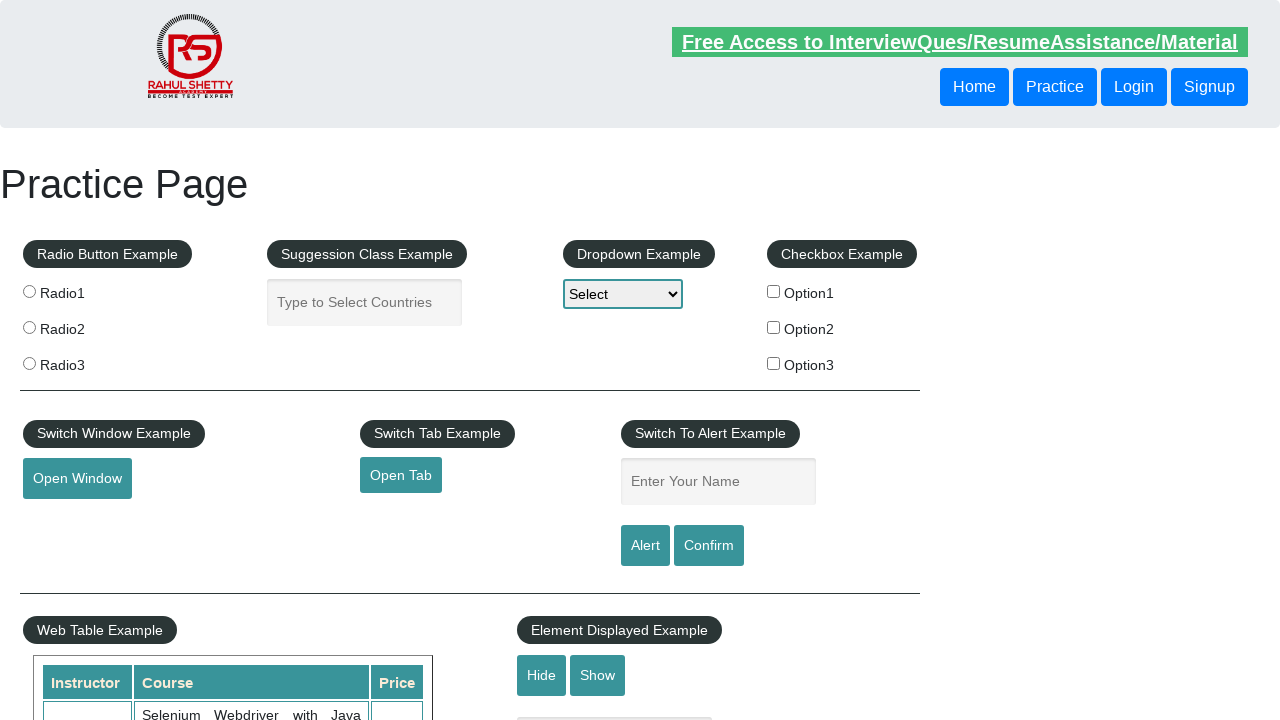

Clicked alert button again and accepted the alert dialog at (645, 546) on #alertbtn
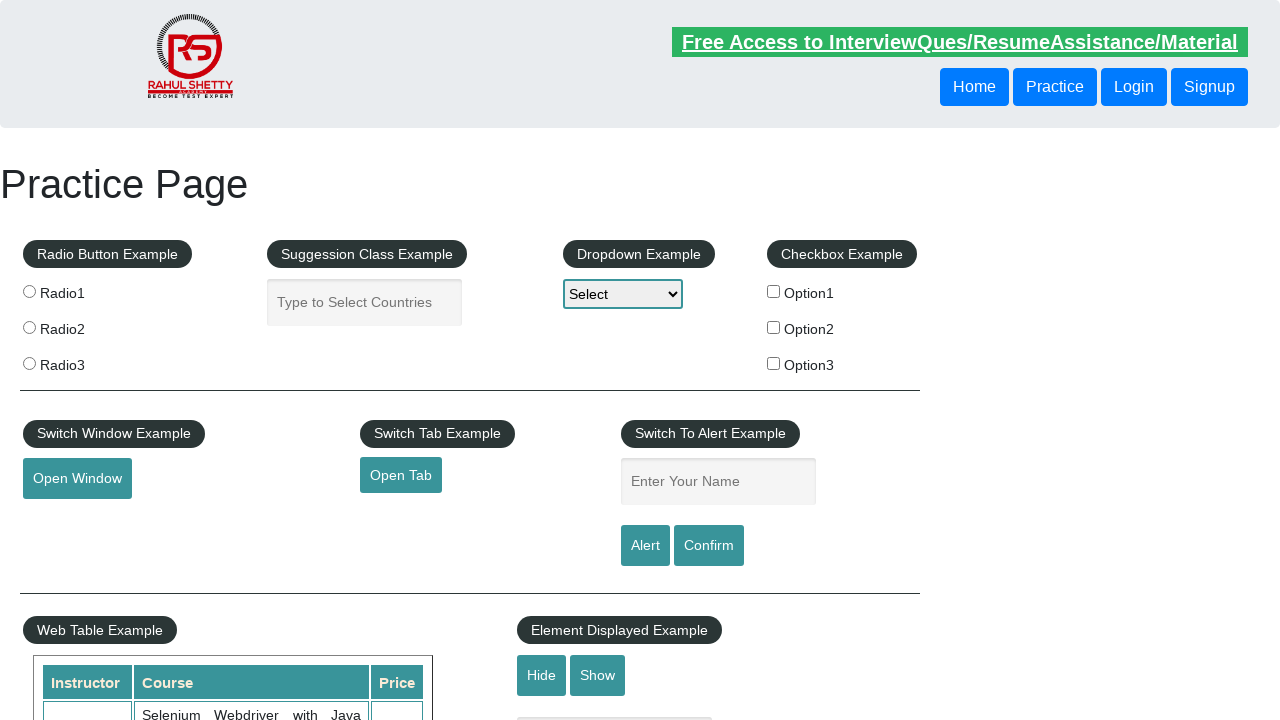

Registered one-time confirm dialog handler to dismiss dialog
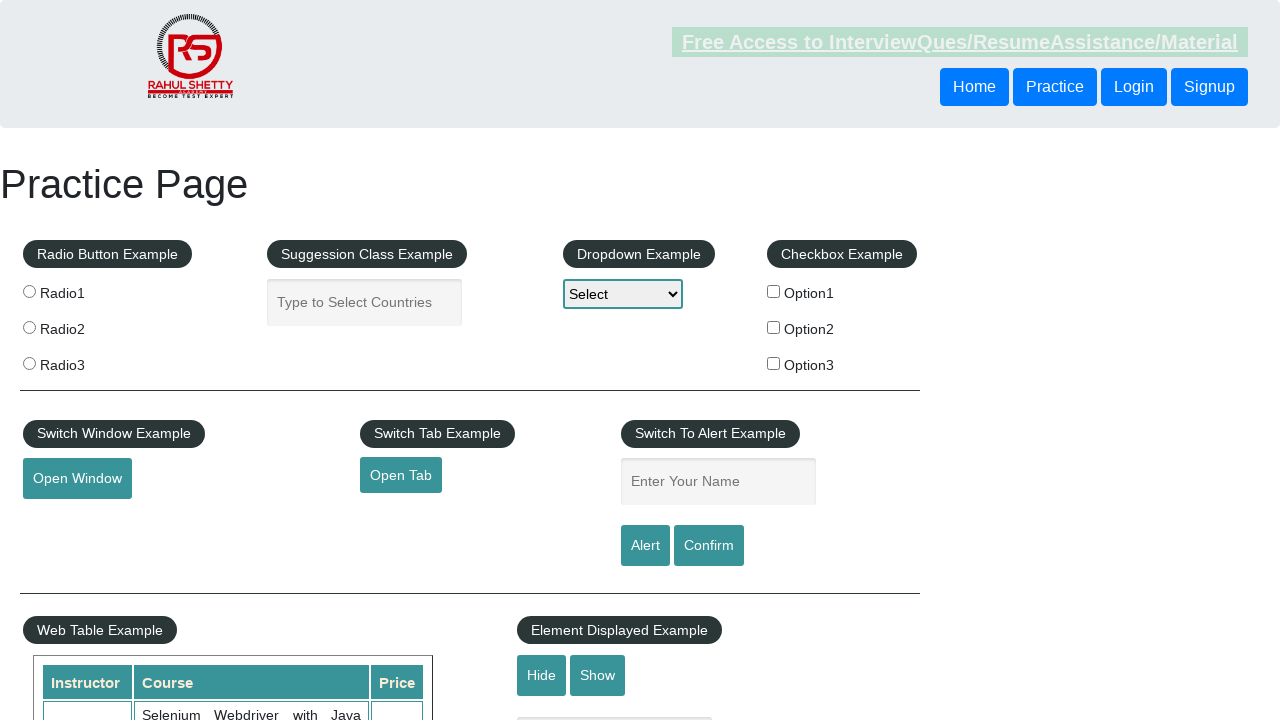

Clicked confirm button and dismissed the confirm dialog at (709, 546) on #confirmbtn
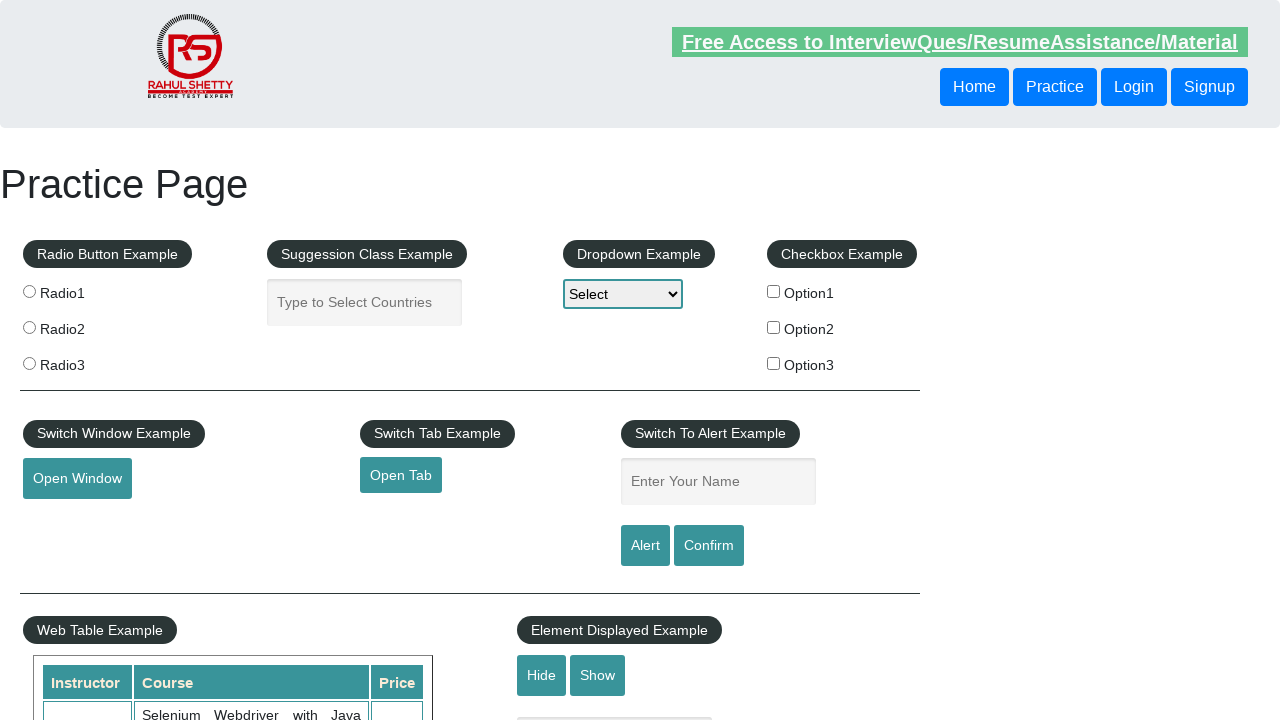

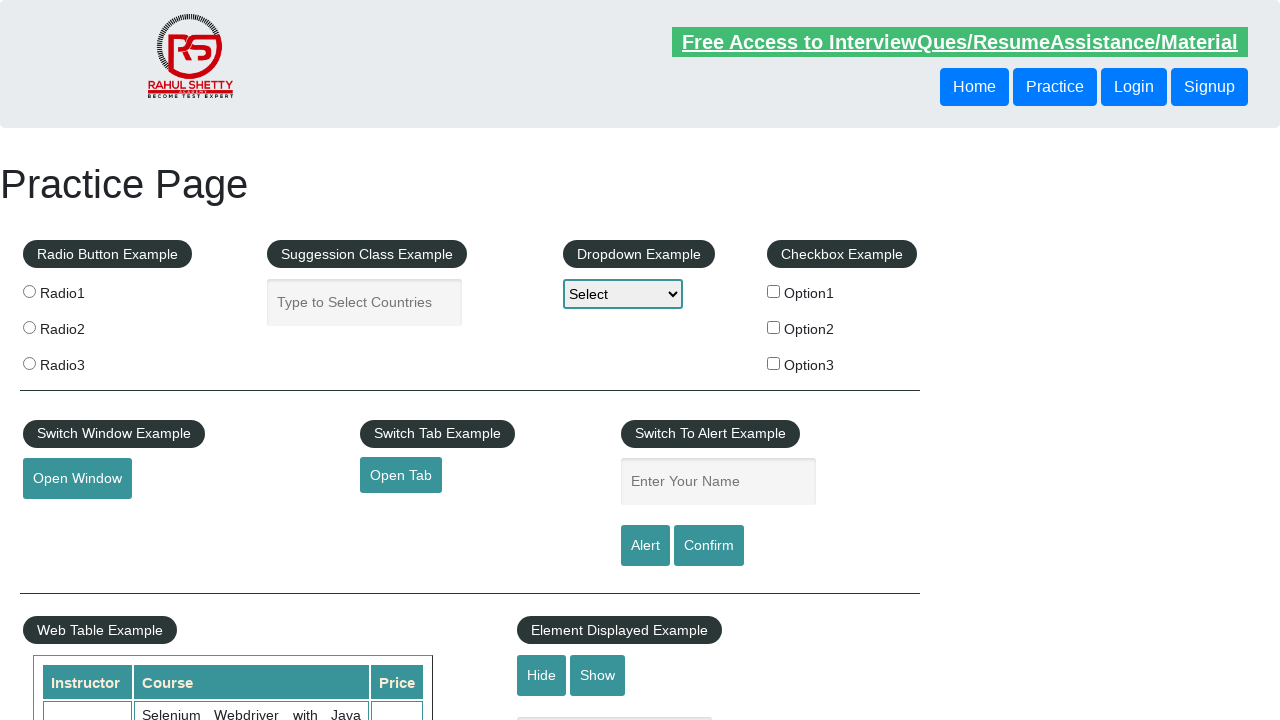